Tests the API key signup form on the GSA Open API page by filling in personal details (first name, last name, email), accepting terms and conditions, and submitting the signup form.

Starting URL: https://open.gsa.gov/api/regulationsgov/

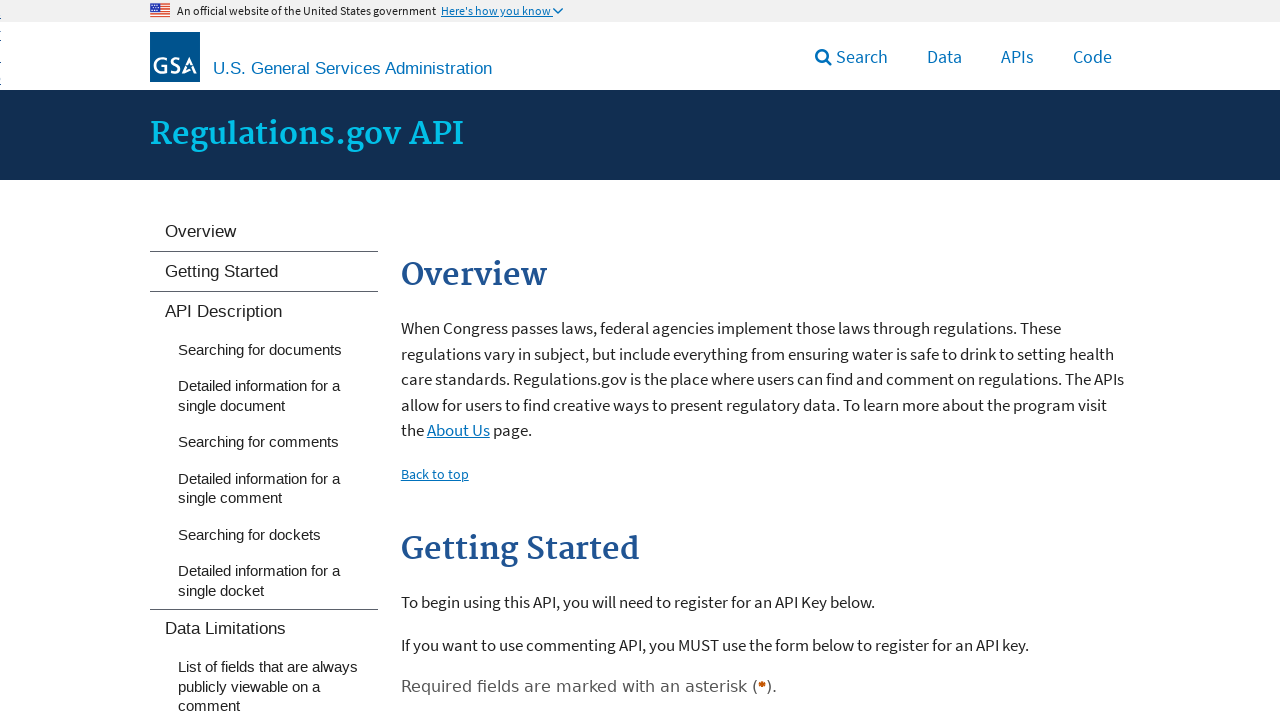

Waited 2 seconds for page to load
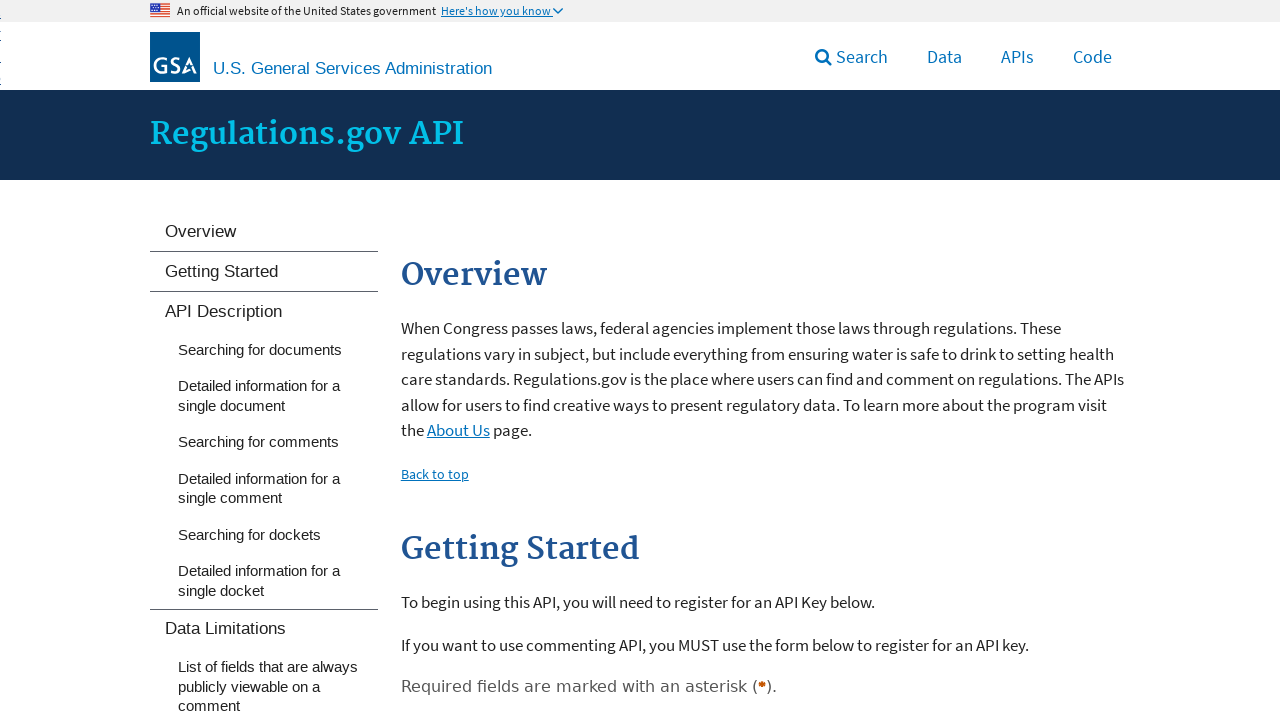

Scrolled down 300px to see the form
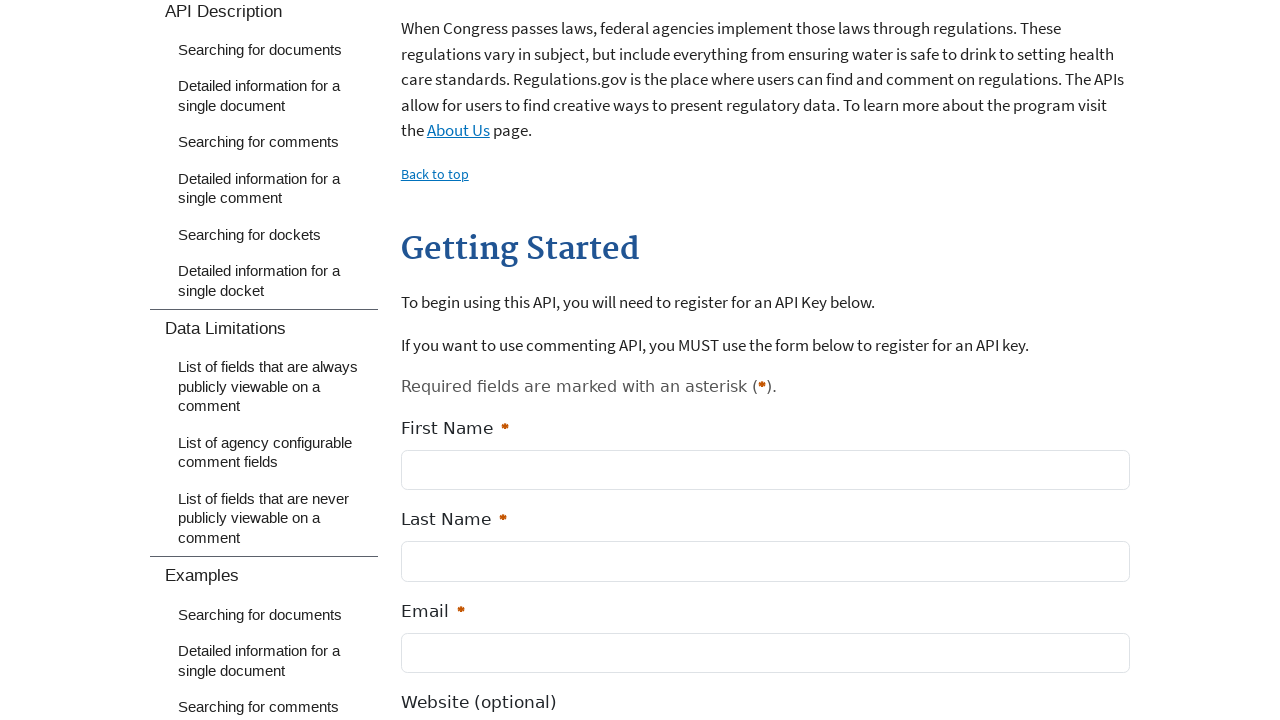

Filled in first name field with 'Michael' on internal:label="First Name "i
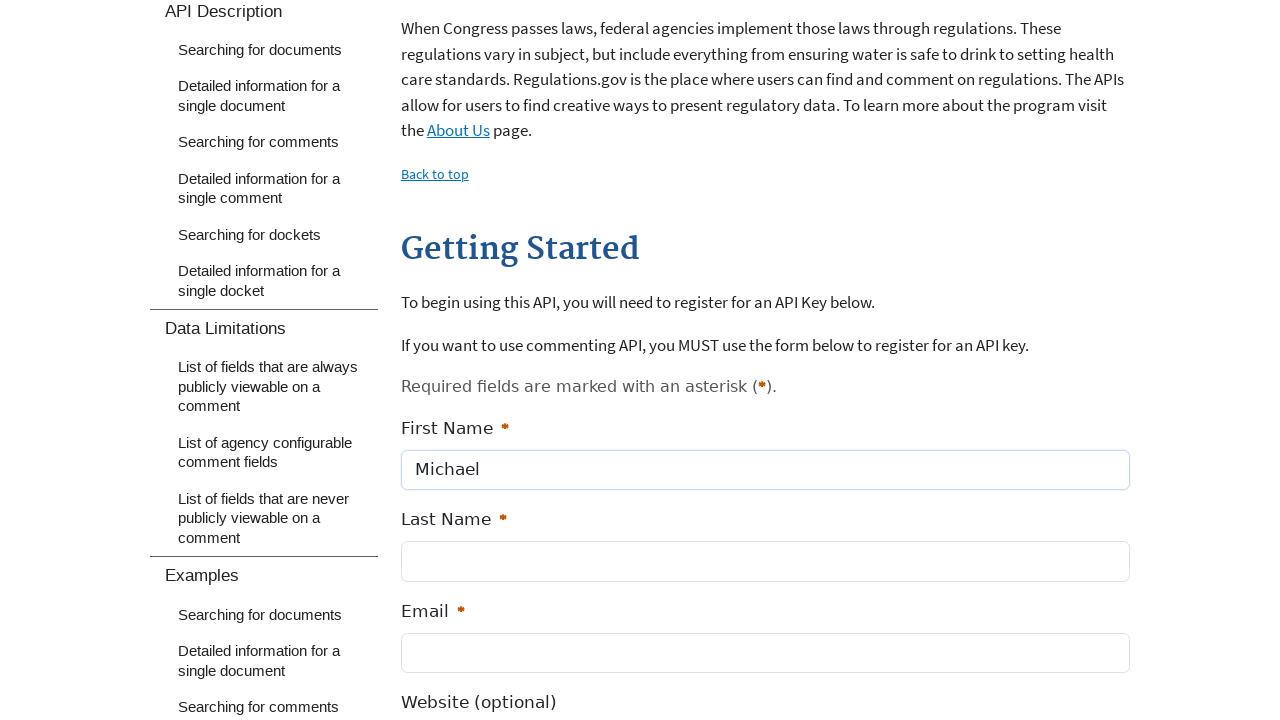

Filled in last name field with 'Thompson' on internal:label="Last Name "i
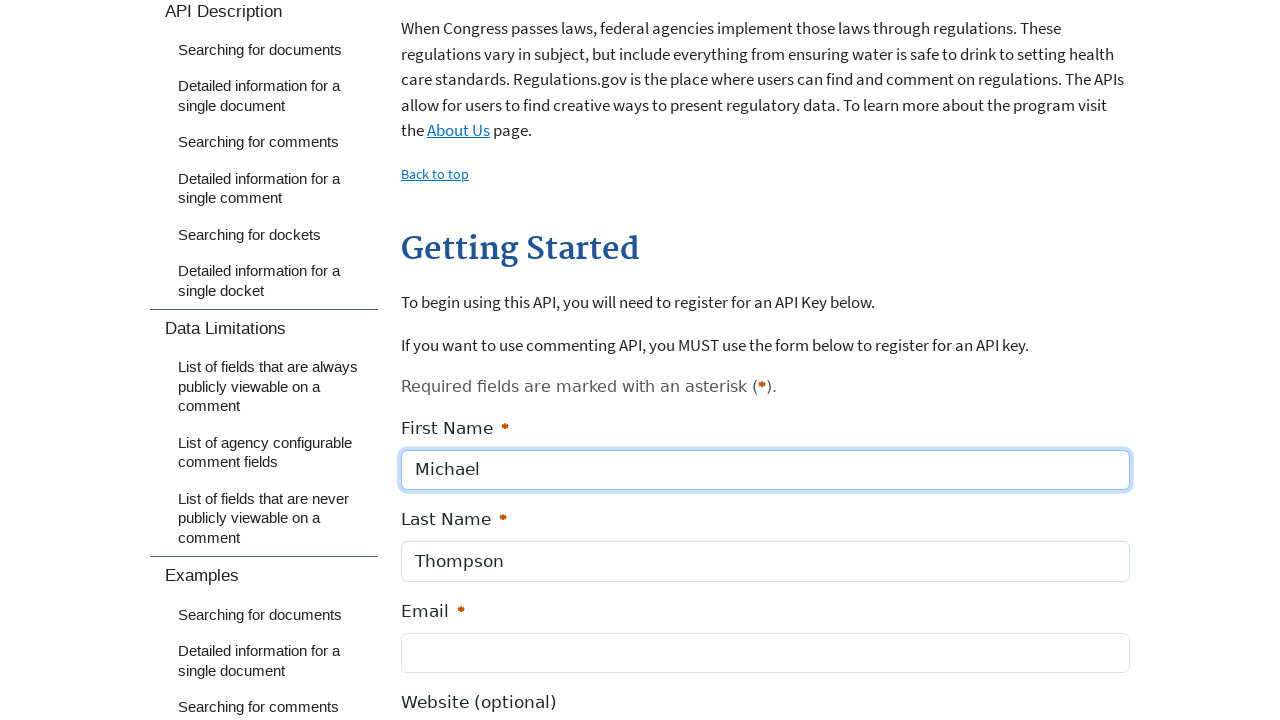

Filled in email field with 'michael.thompson.test@example.com' on internal:label="Email "i
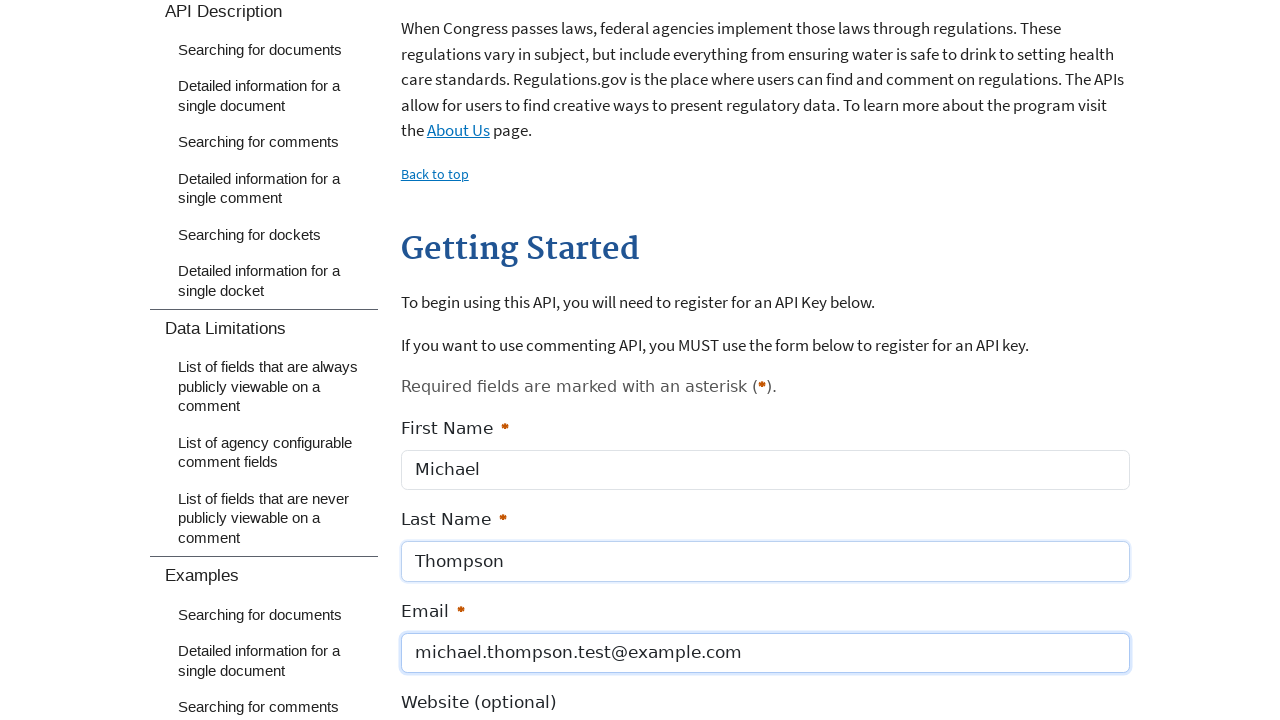

Checked the terms and conditions checkbox at (641, 360) on internal:text="I have read and agree to the terms and conditions."i
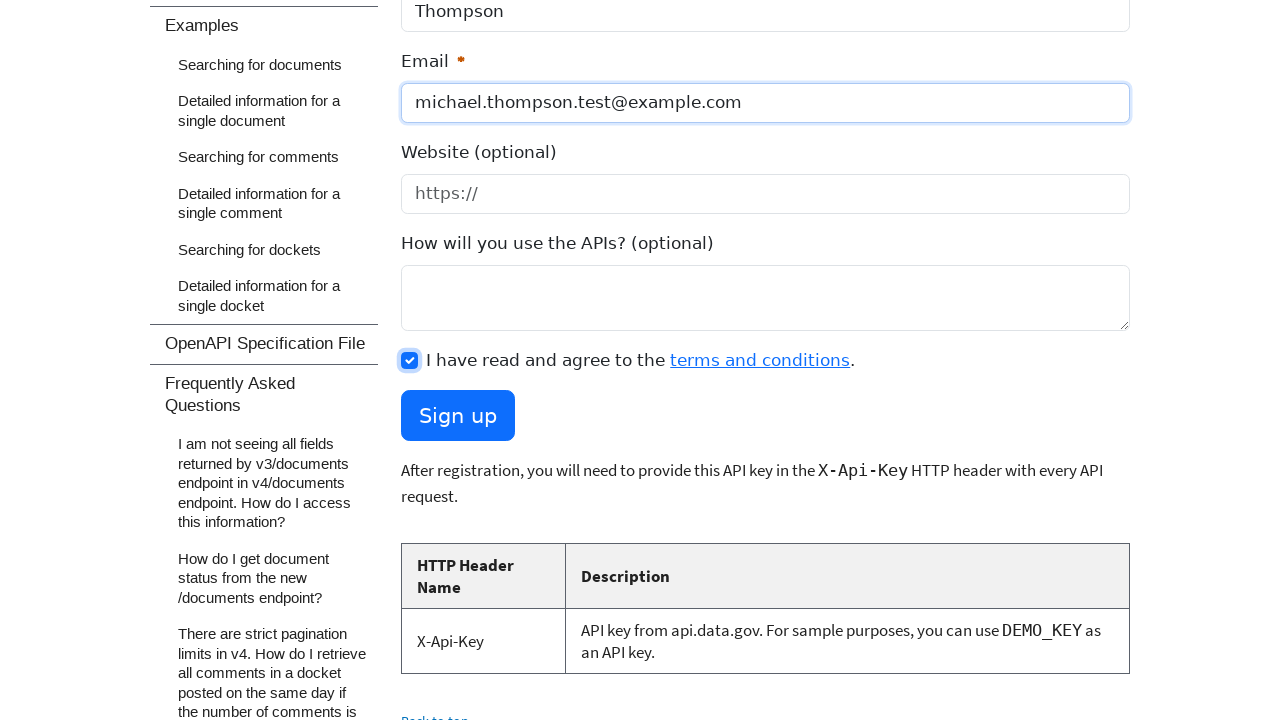

Clicked the Sign up button at (458, 416) on internal:role=button[name="Sign up"i] >> nth=-1
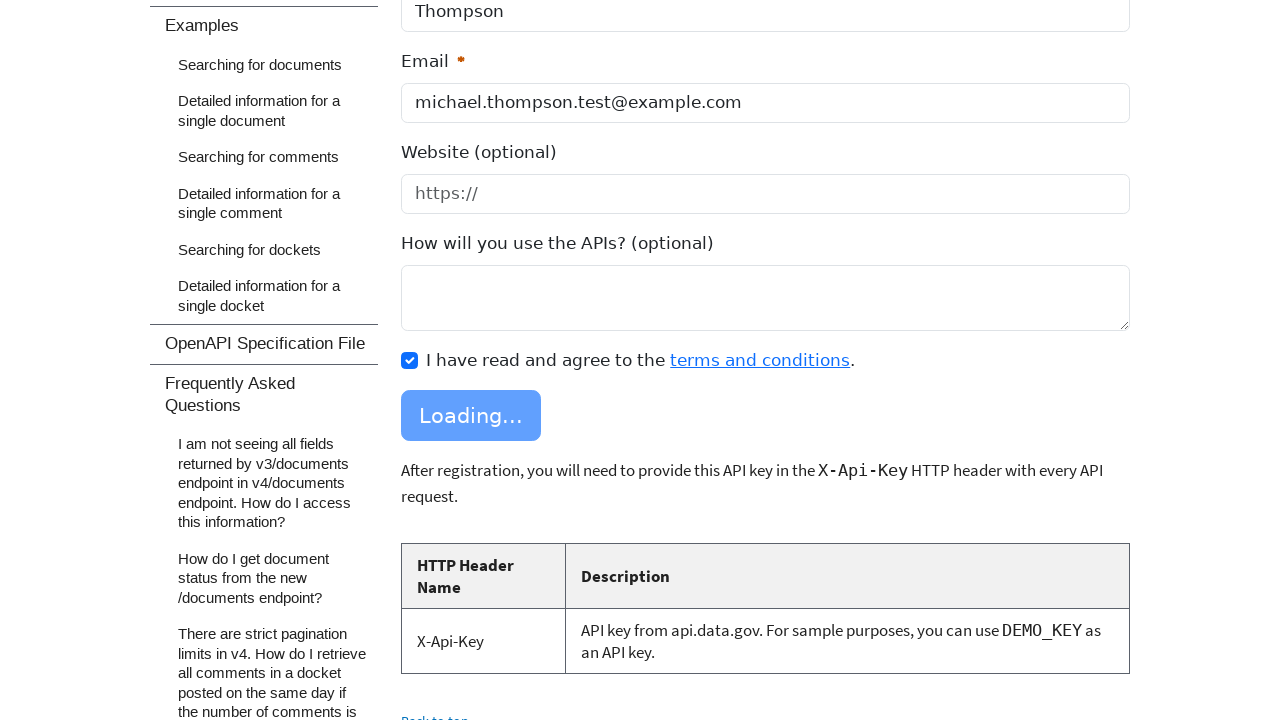

Waited 2 seconds for form submission to process
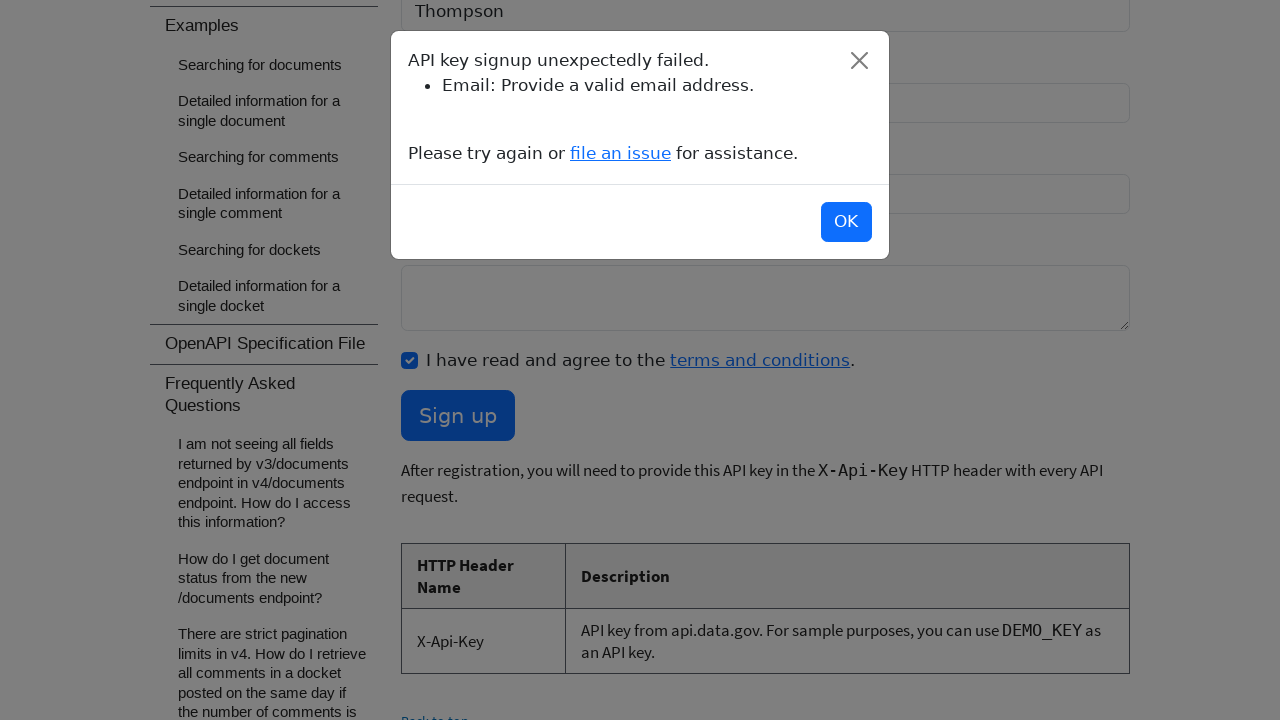

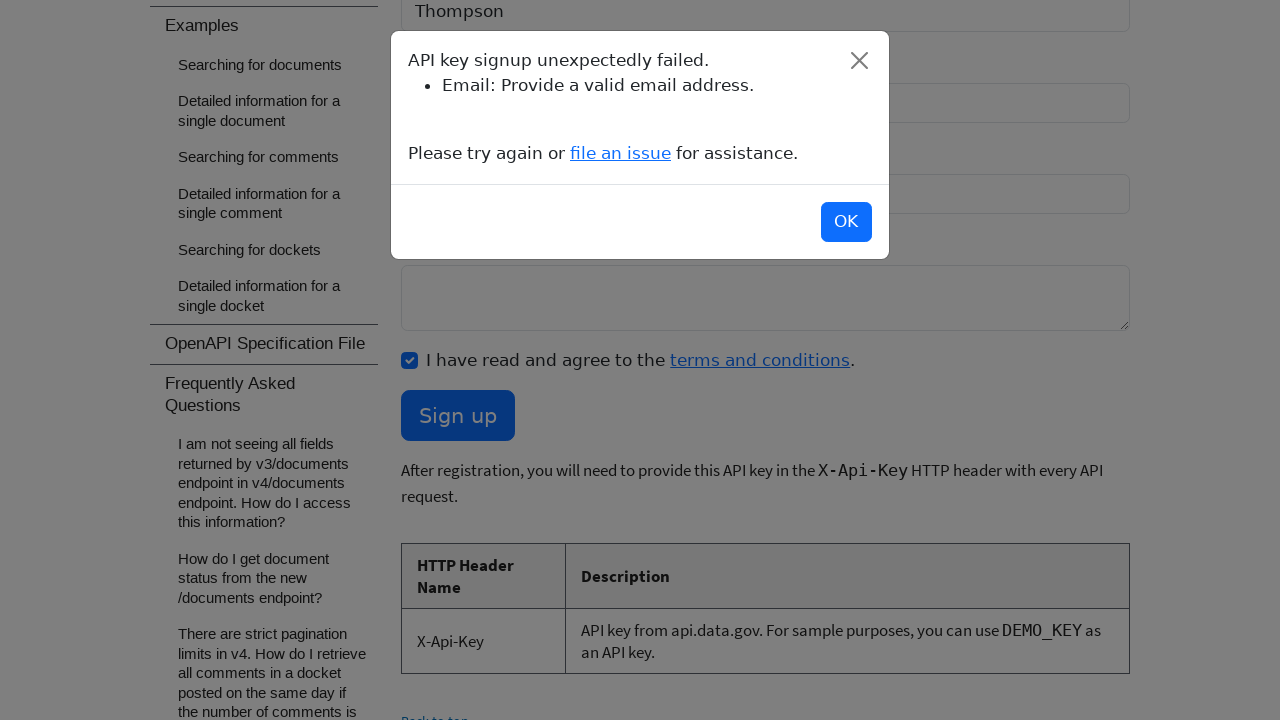